Clicks on Samsung Galaxy S7 product and verifies the price is $800 including tax

Starting URL: https://www.demoblaze.com/

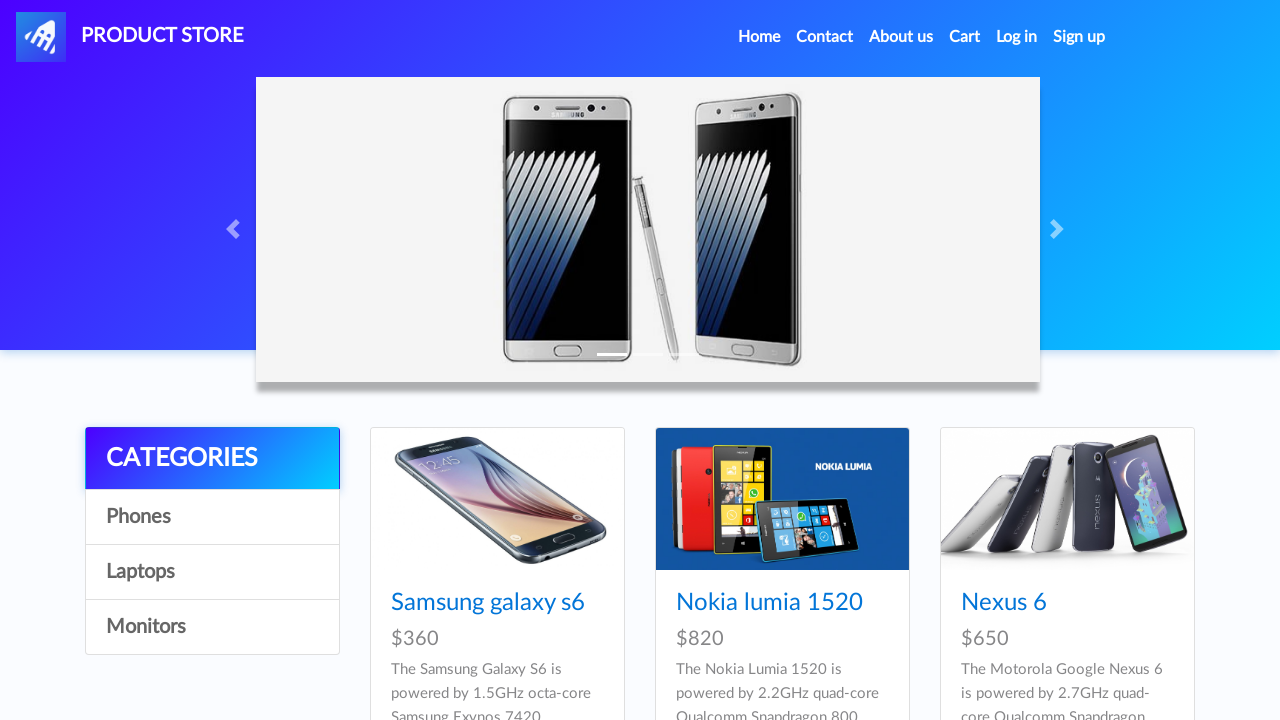

Waited for Samsung Galaxy S7 product link to load
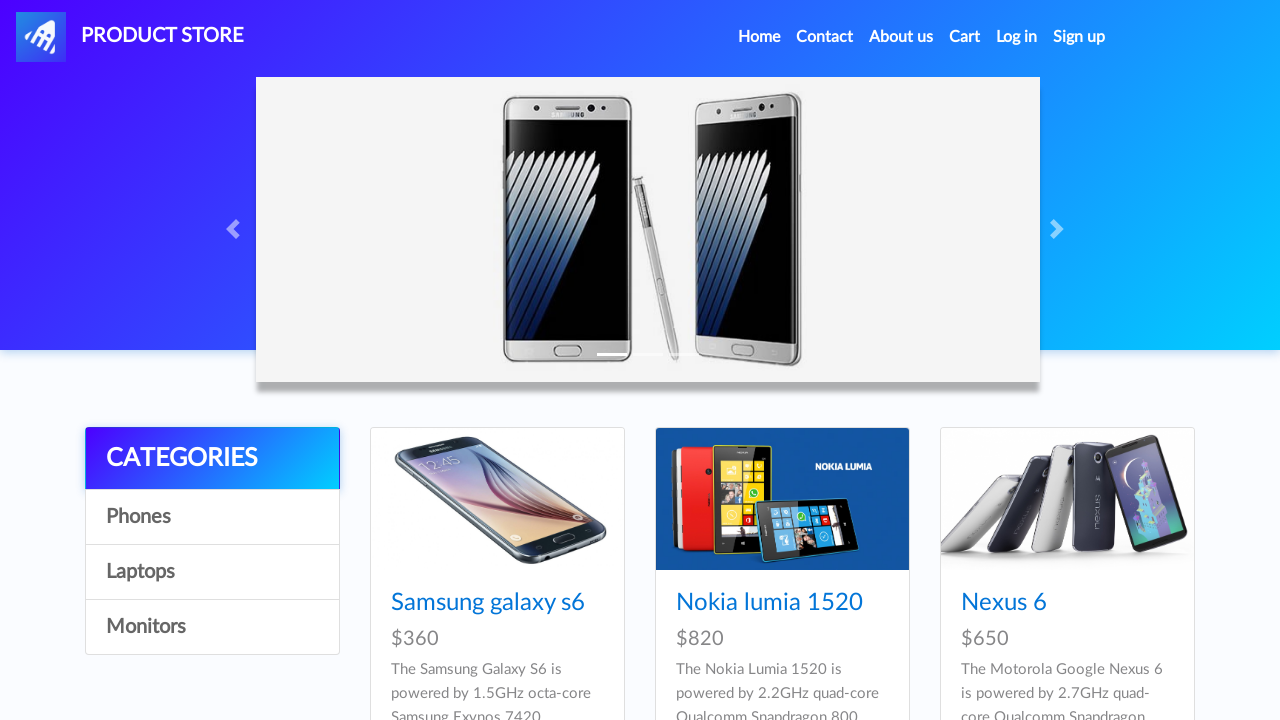

Clicked on Samsung Galaxy S7 product link at (488, 361) on h4 a[href='prod.html?idp_=4']
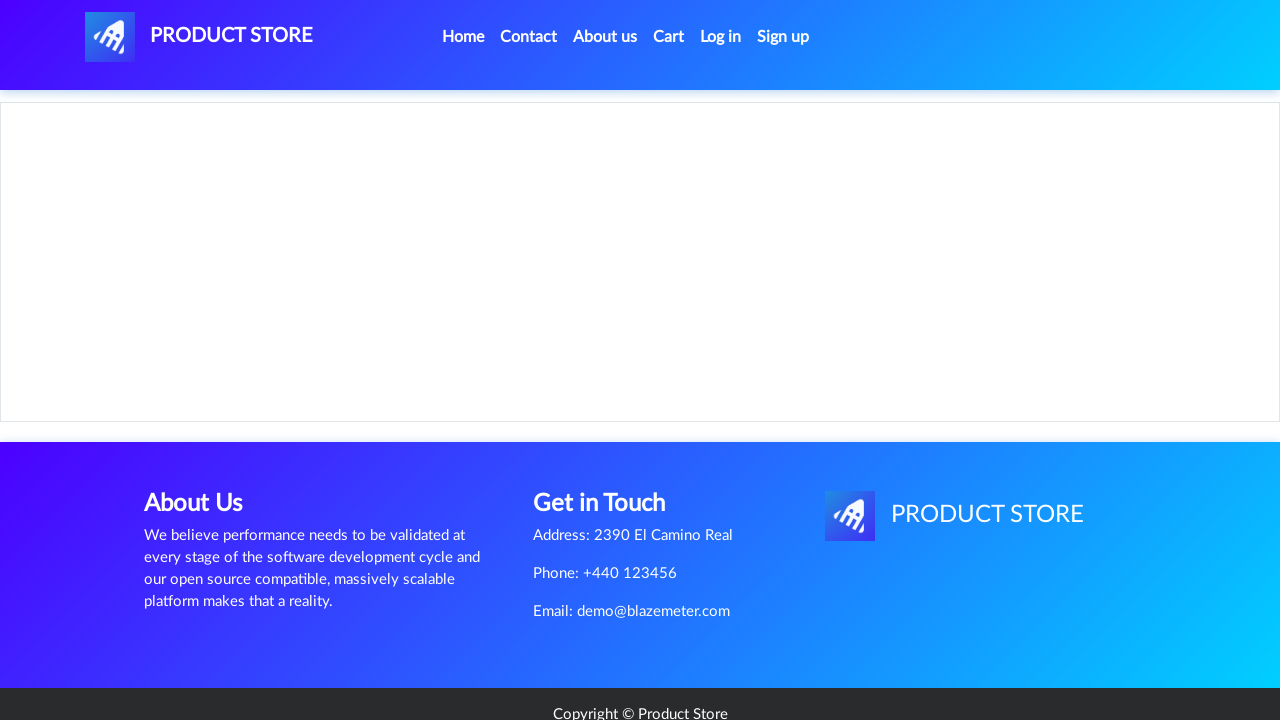

Verified Samsung Galaxy S7 price is $800 including tax
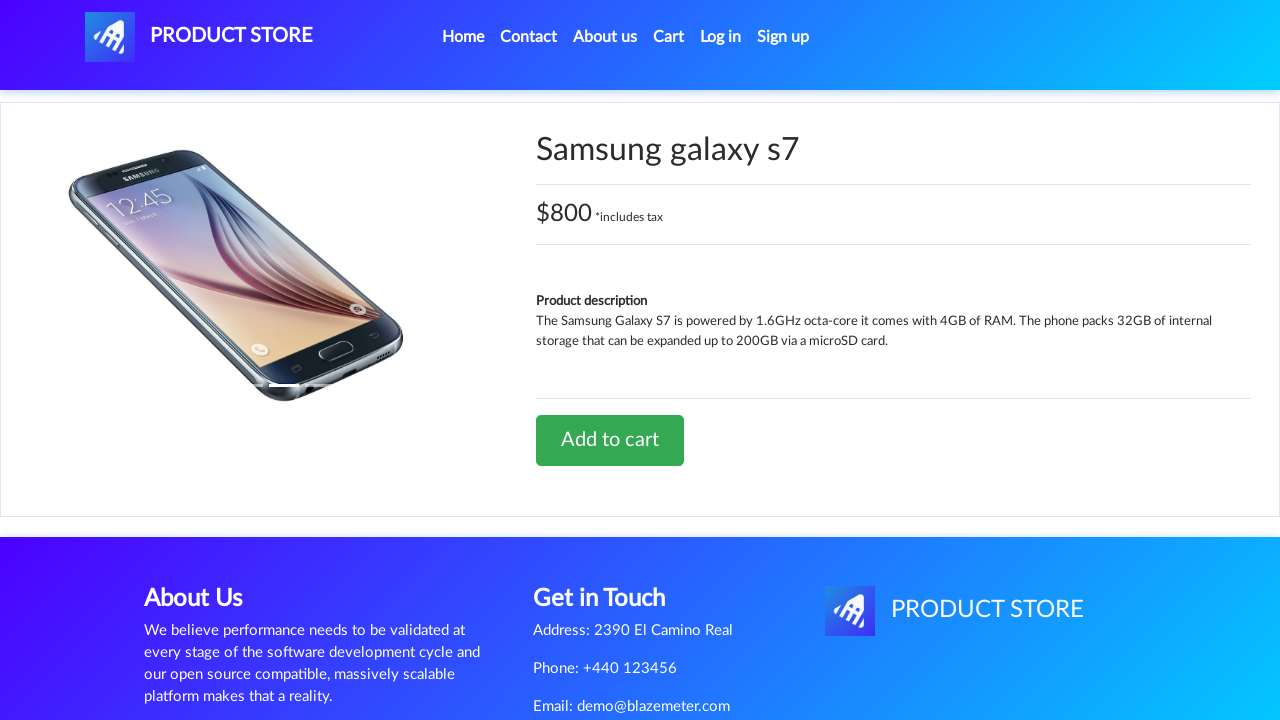

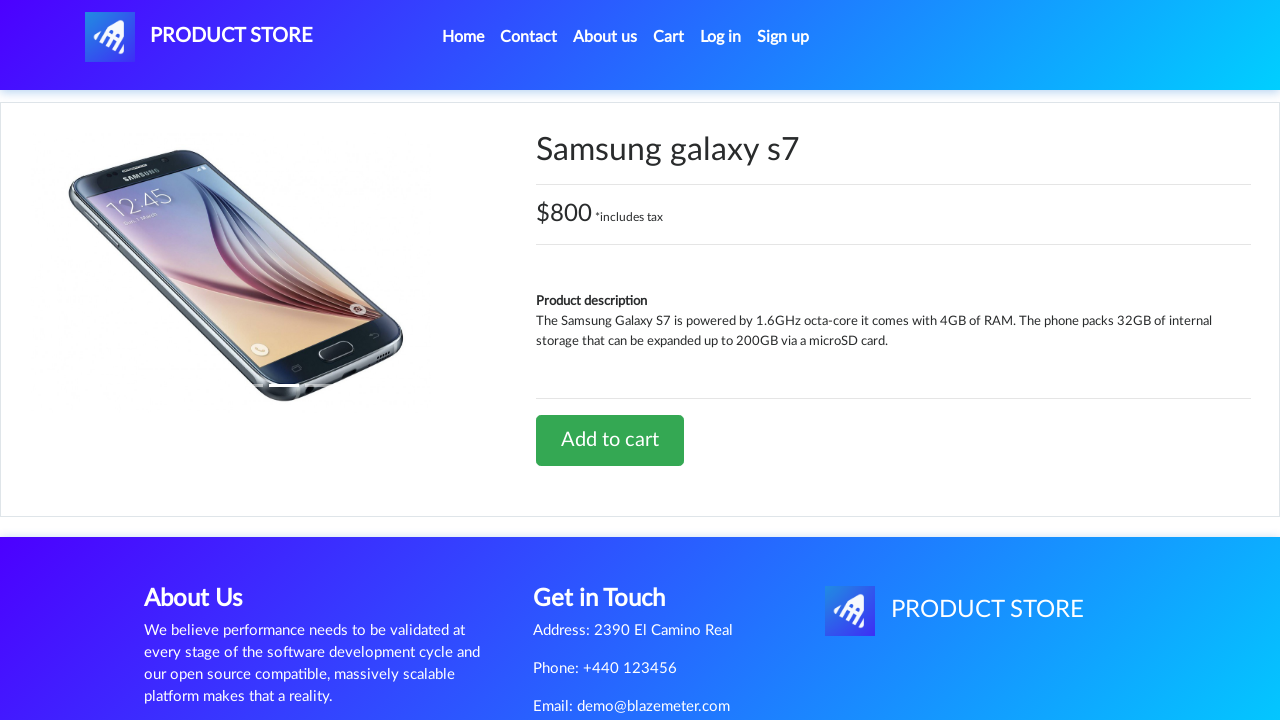